Navigates to a Stepik lesson page and verifies the page loads successfully

Starting URL: https://stepik.org/lesson/25969/step/8

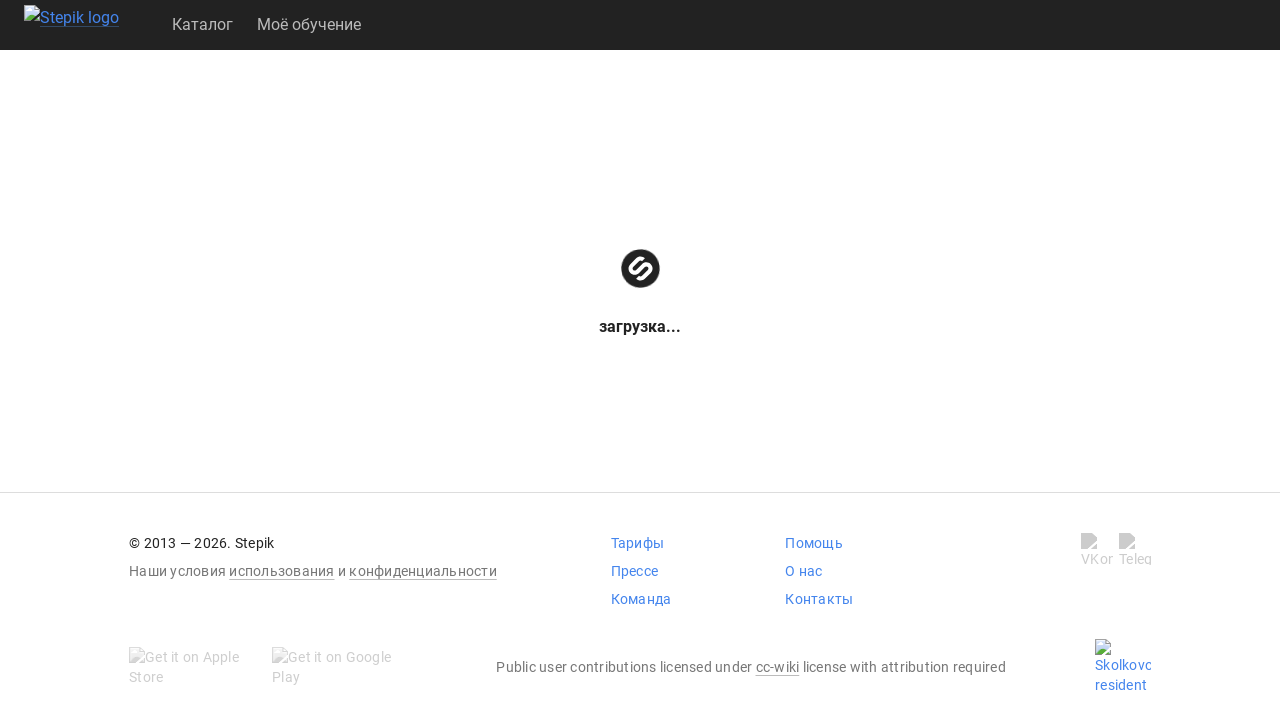

Waited for page to reach domcontentloaded state
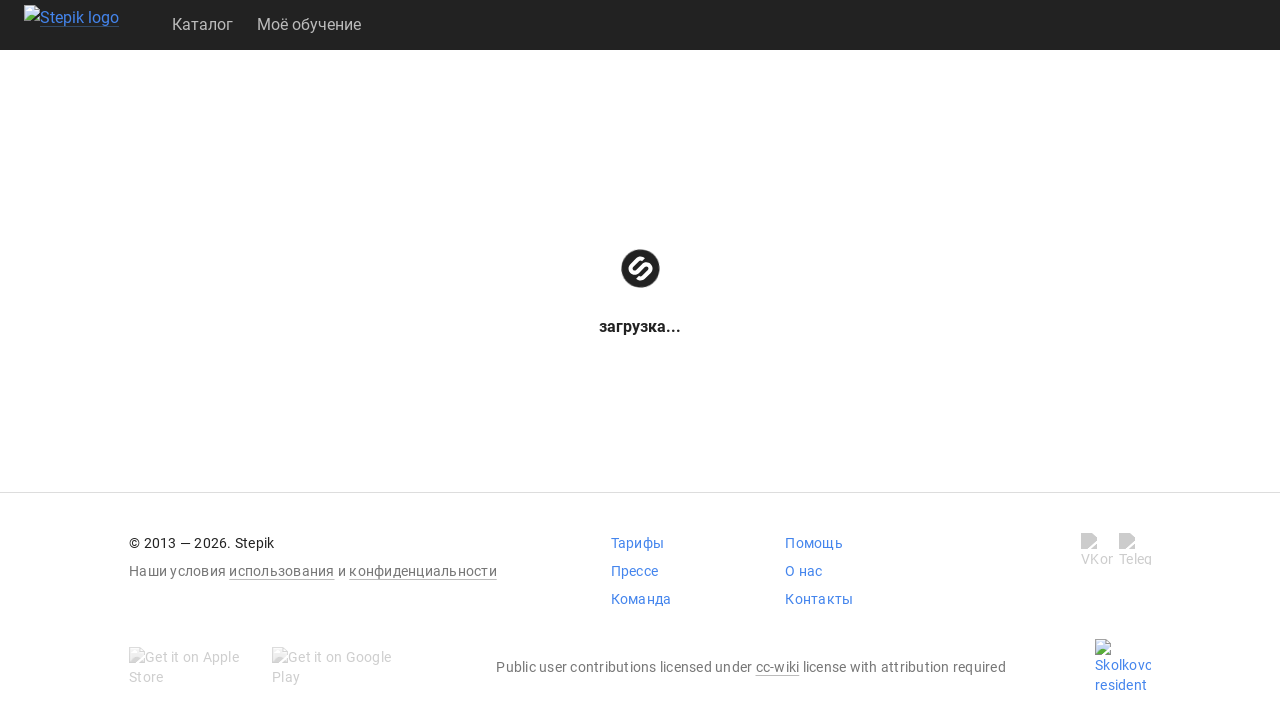

Verified lesson page loaded by waiting for .lesson selector
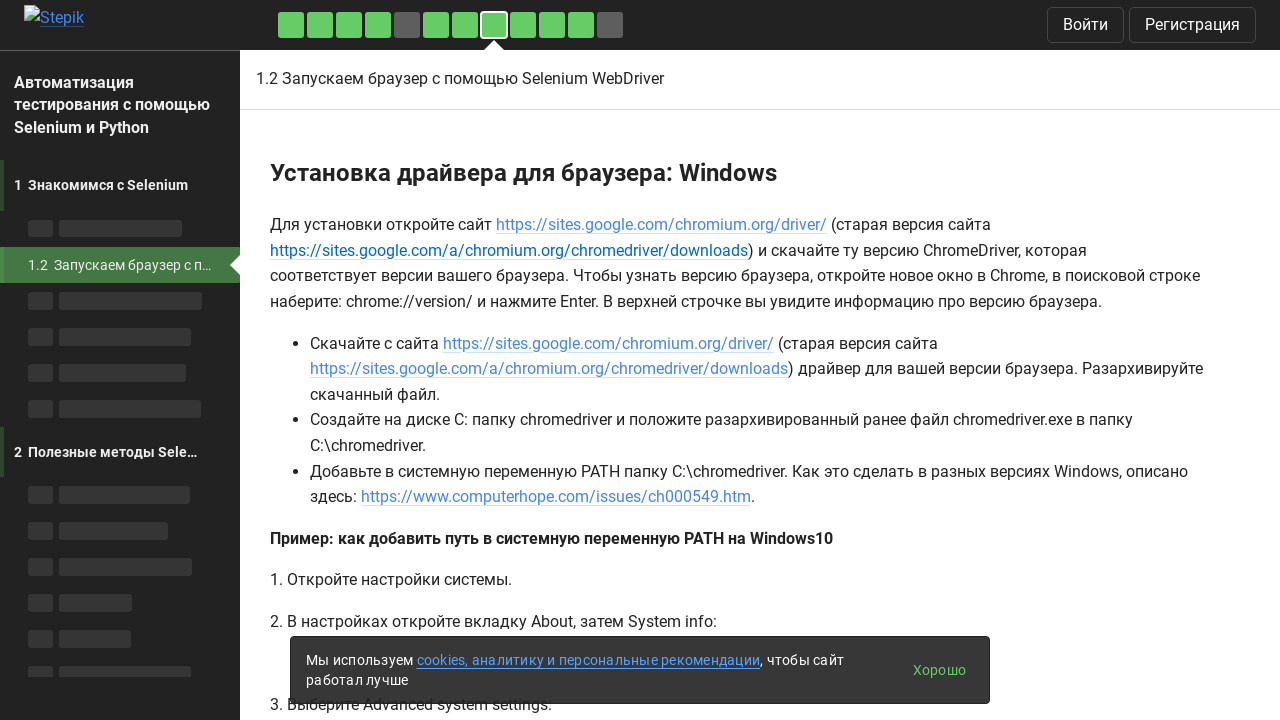

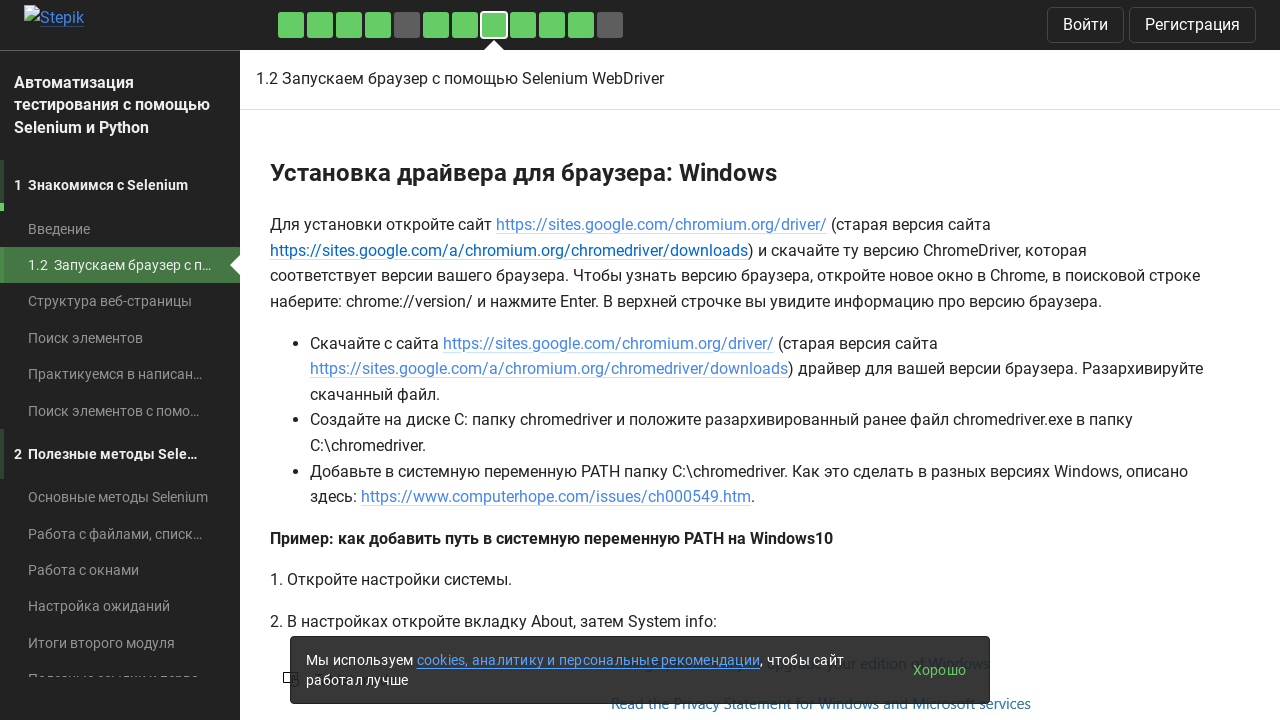